Launches a ToDo app by navigating to its Netlify-hosted URL and waits for the page to load

Starting URL: https://gorgeous-fudge-cc9998.netlify.app/

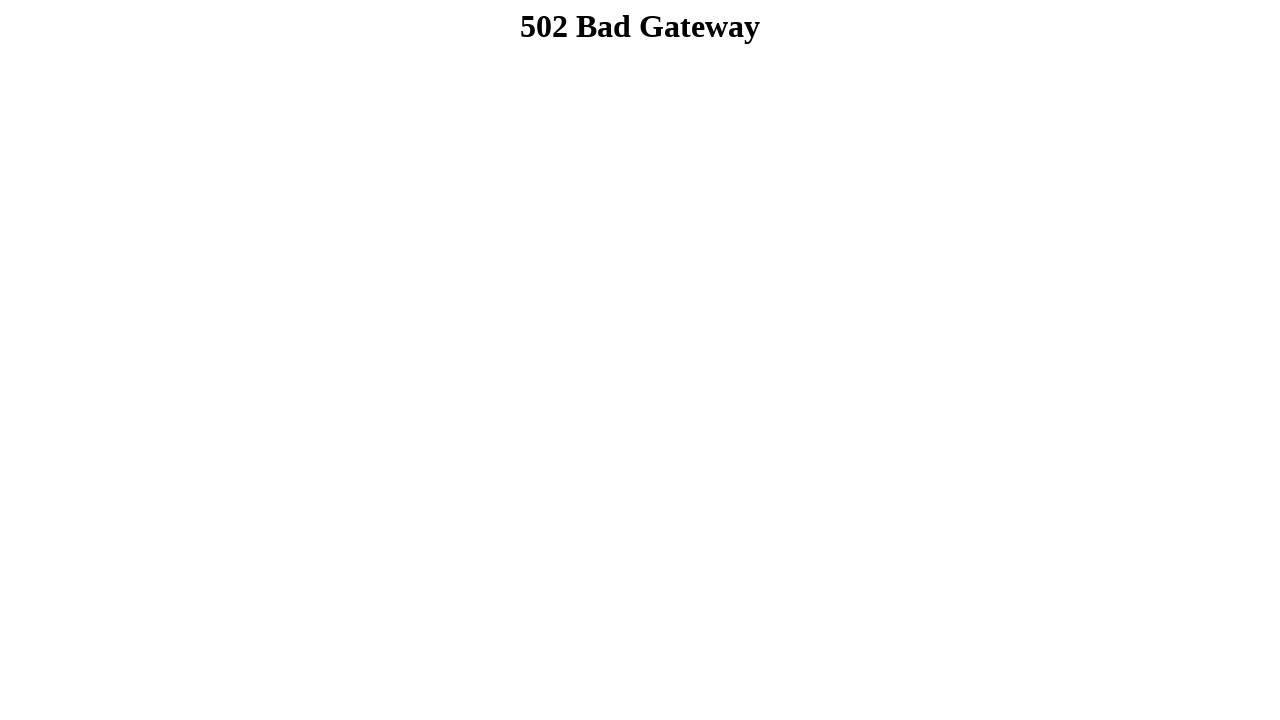

Navigated to ToDo app at https://gorgeous-fudge-cc9998.netlify.app/
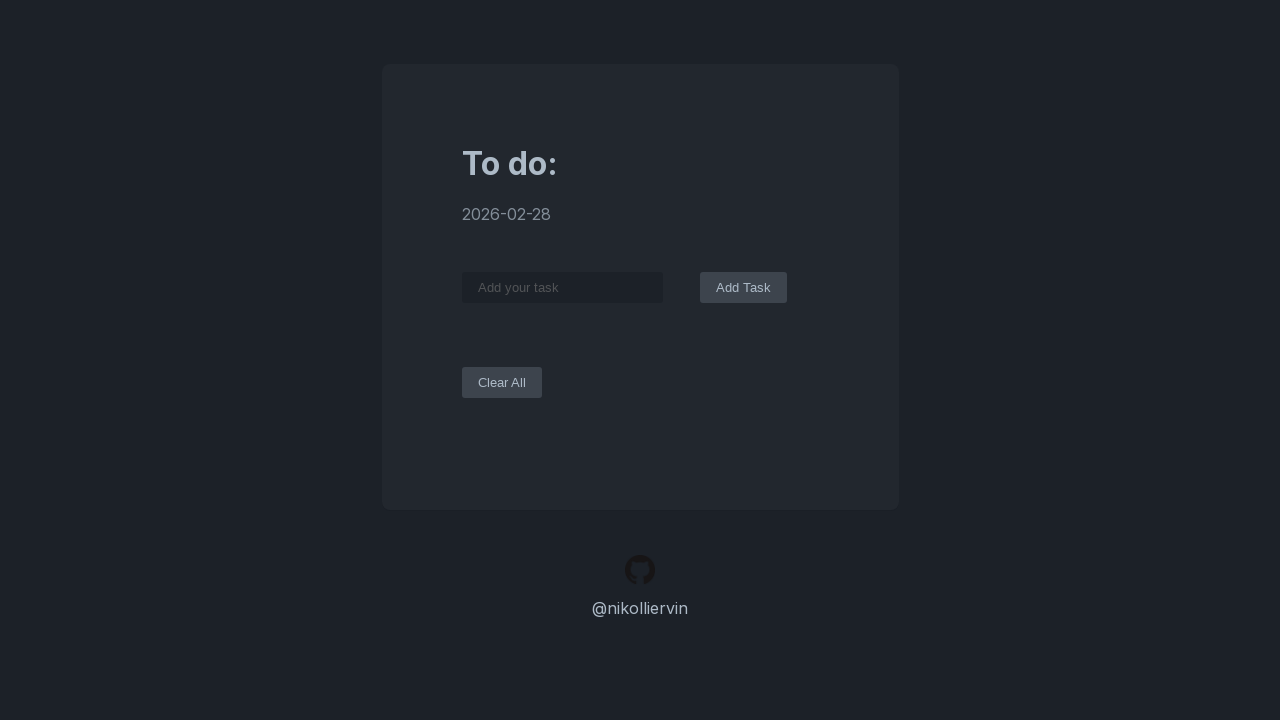

Waited for page to load with domcontentloaded state
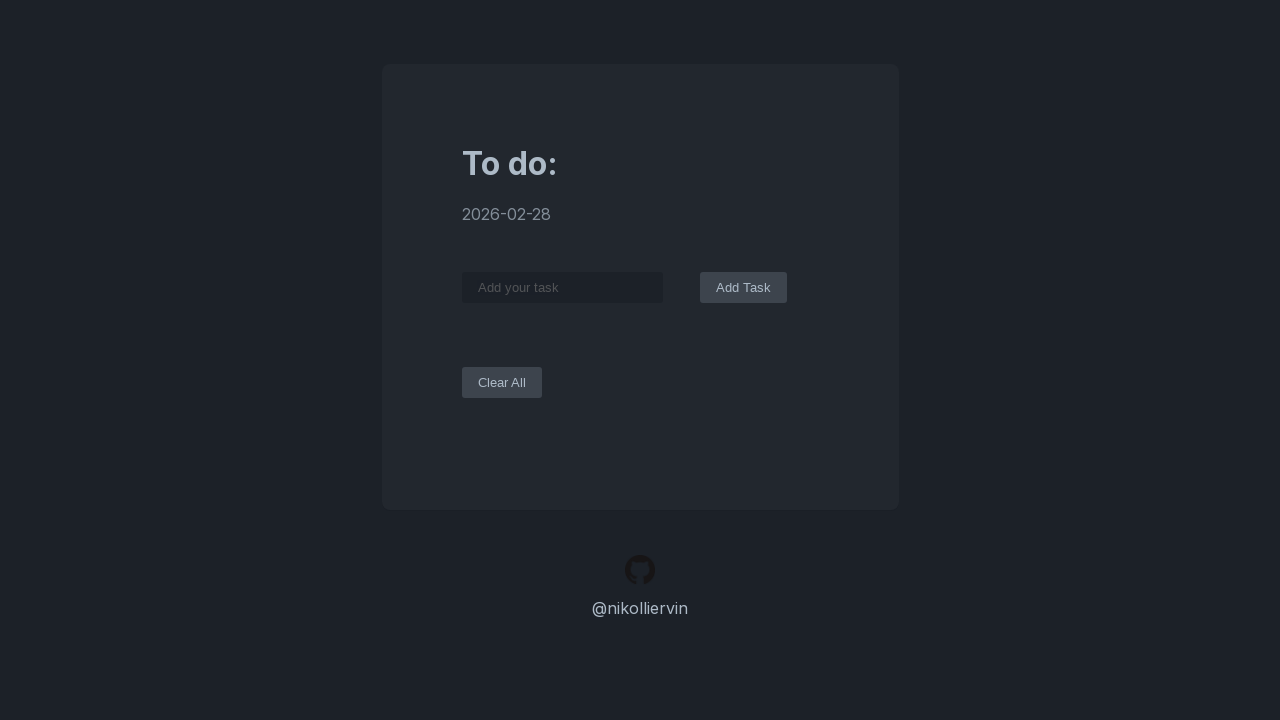

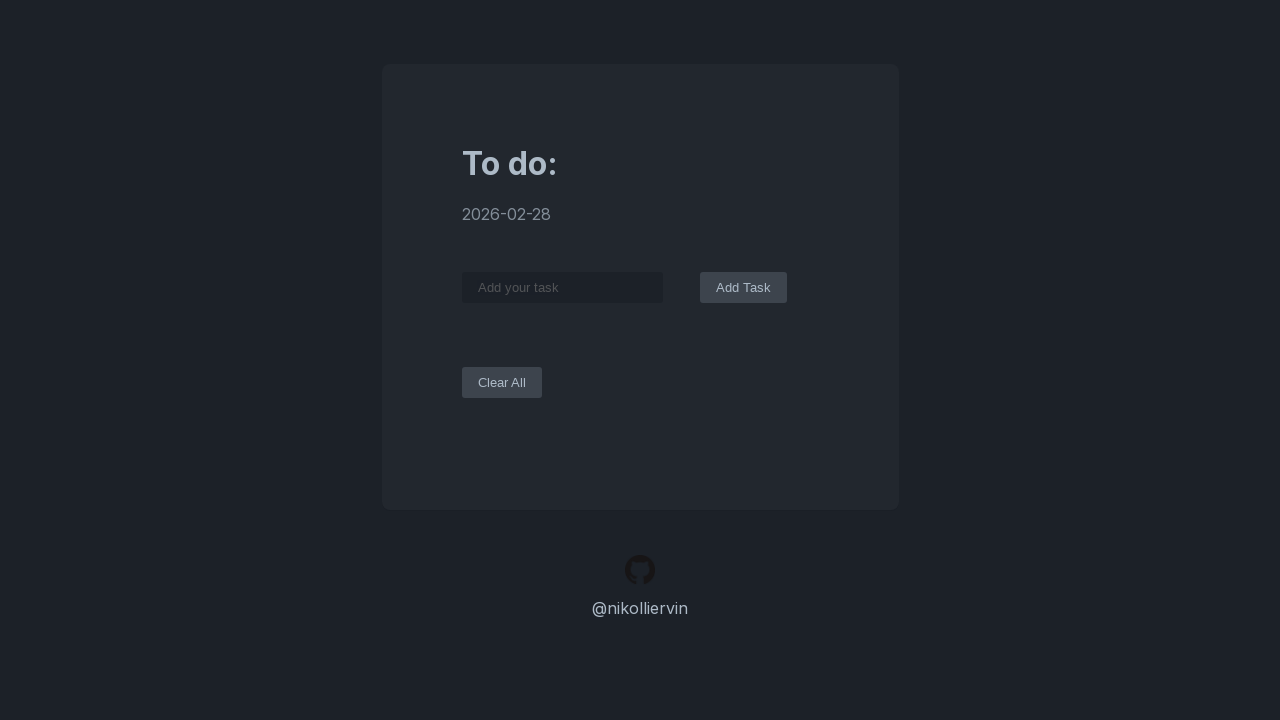